Tests JavaScript alert popup handling by clicking a button that triggers an alert and then accepting/dismissing the alert dialog

Starting URL: https://demoqa.com/alerts

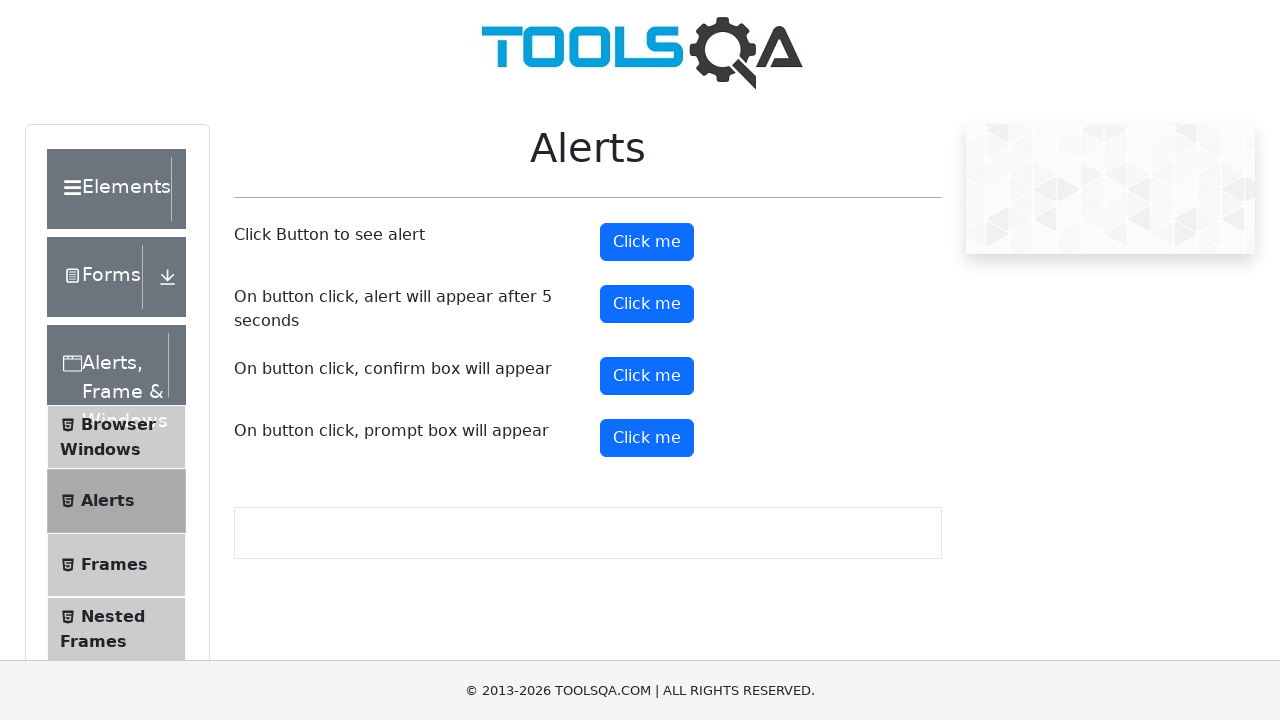

Clicked alert button to trigger JavaScript alert at (647, 242) on #alertButton
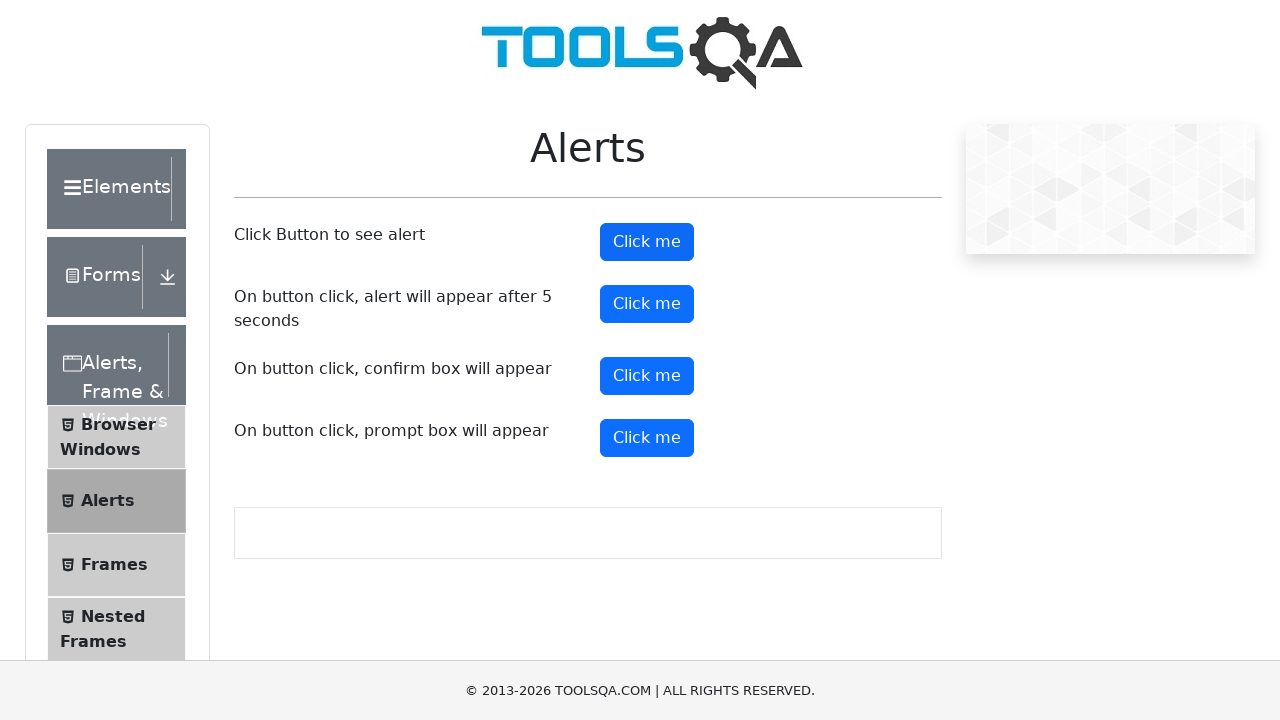

Set up dialog handler to accept alerts
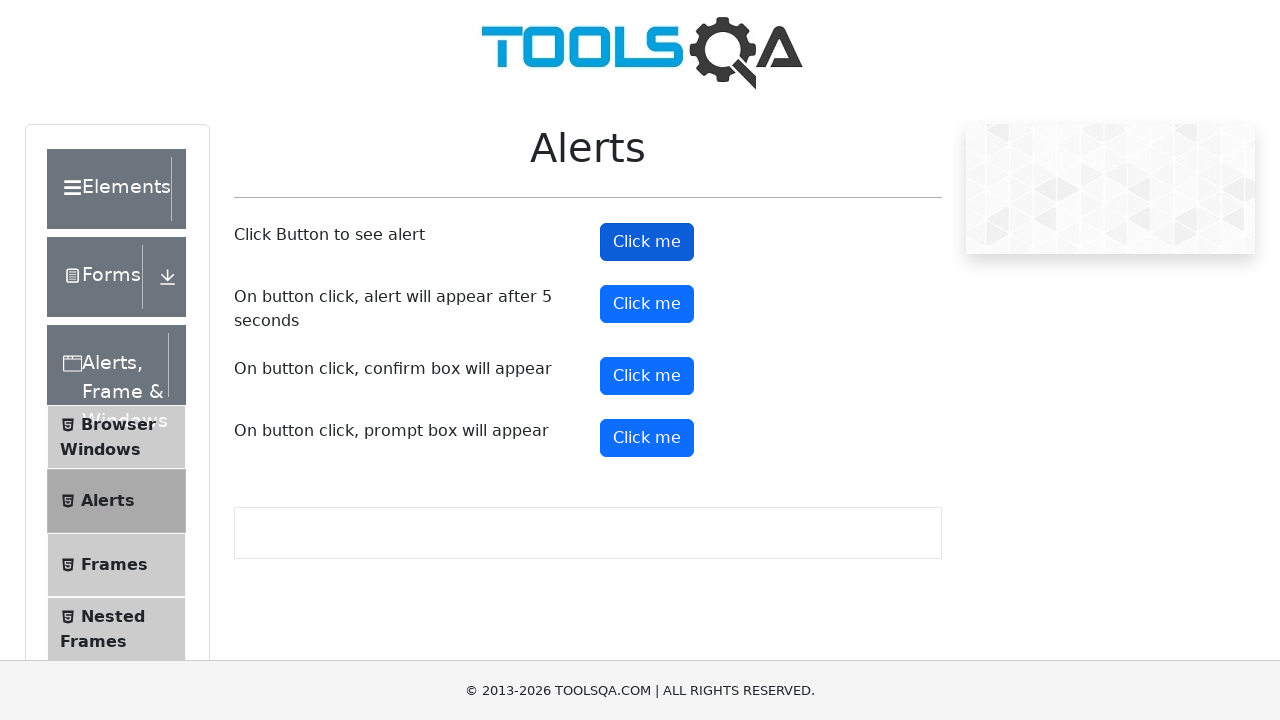

Registered explicit dialog handler
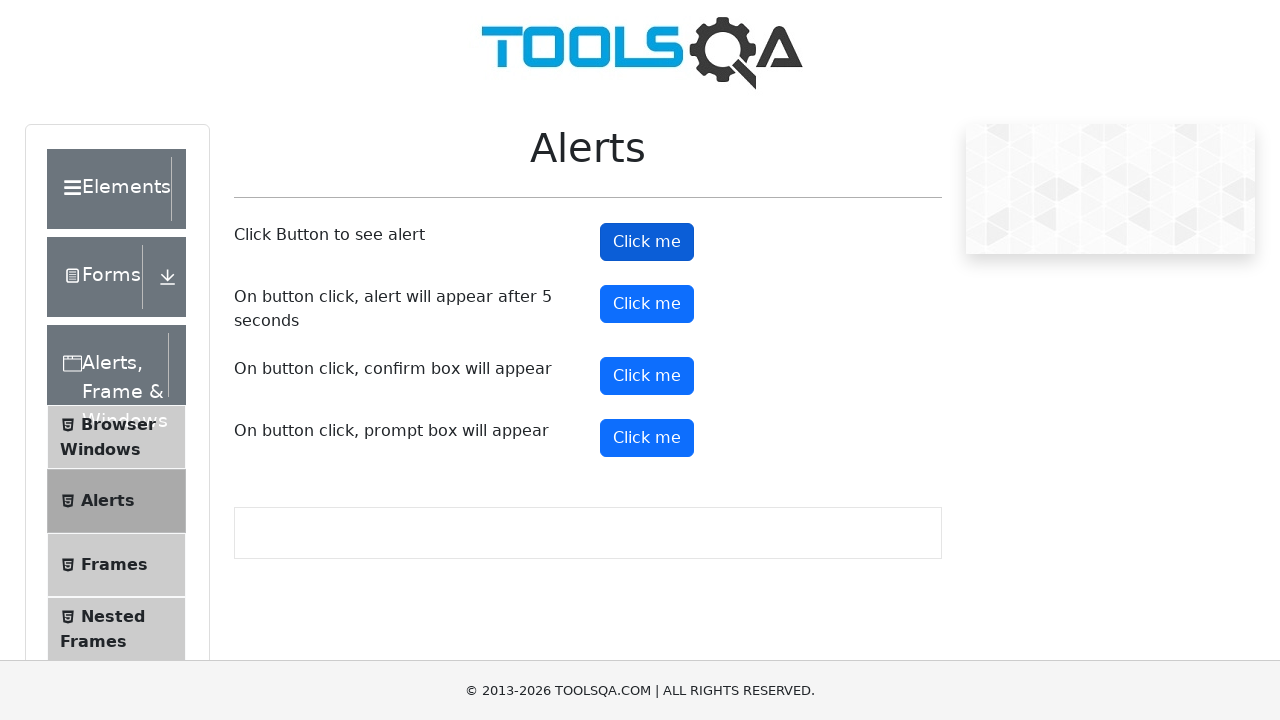

Clicked alert button again to trigger JavaScript alert at (647, 242) on #alertButton
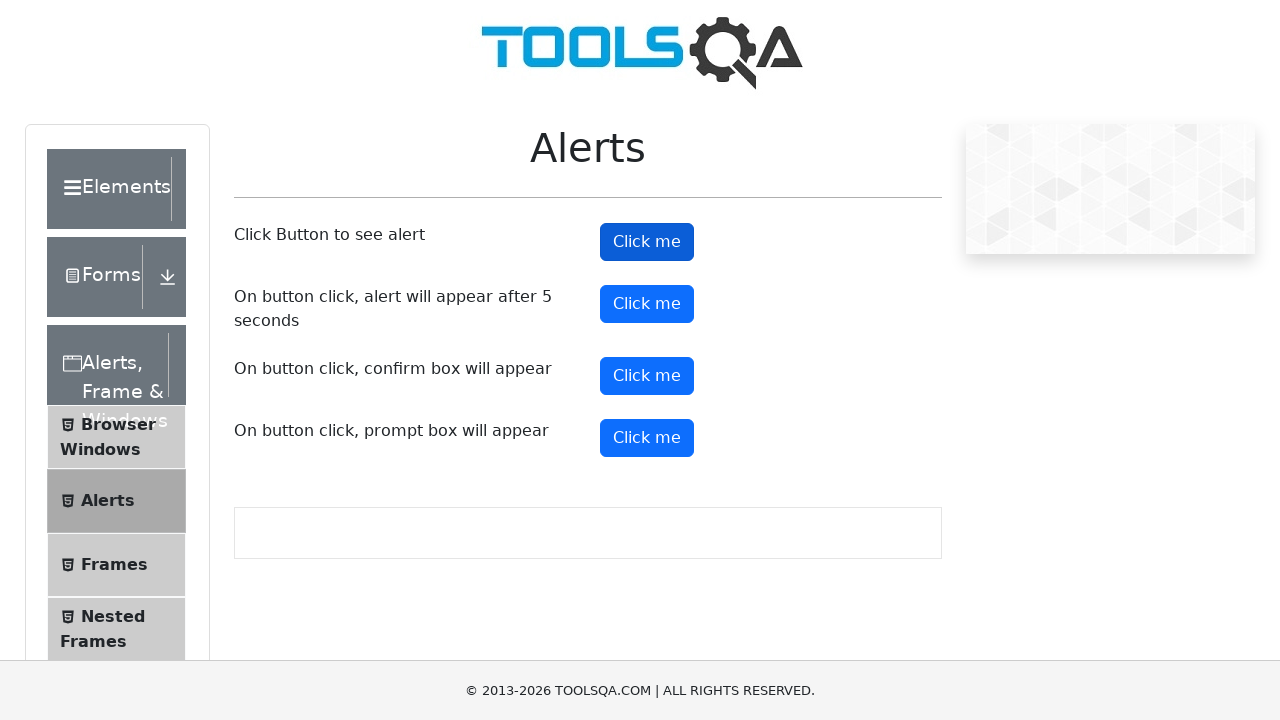

Waited 1 second for dialog to be processed
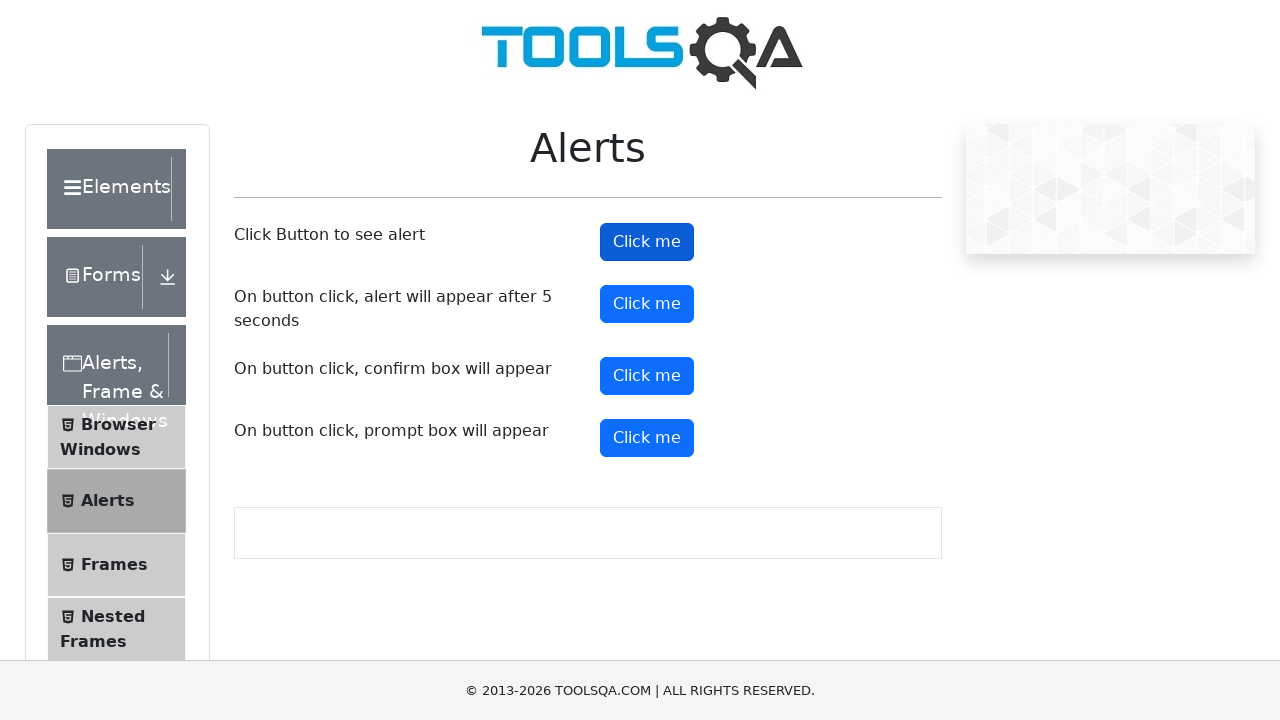

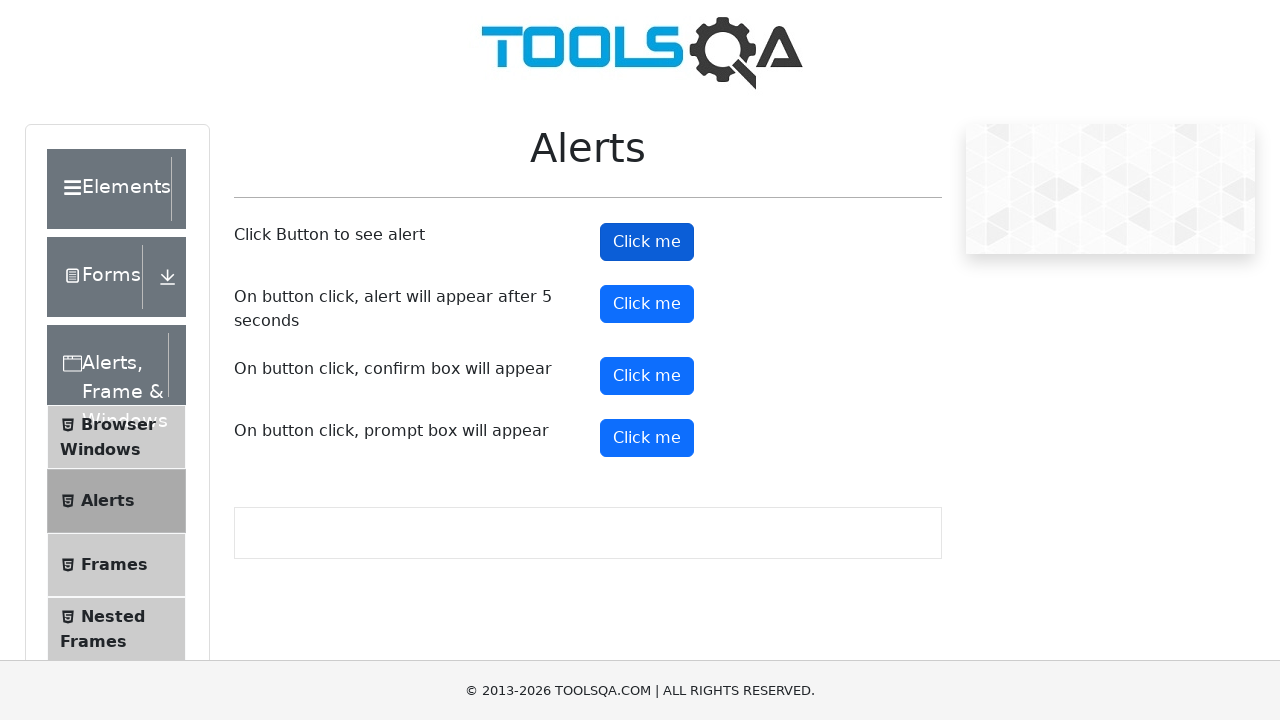